Automates downloading YouTube videos using cobalt.tools service by entering a YouTube URL and clicking the download button

Starting URL: https://cobalt.tools/

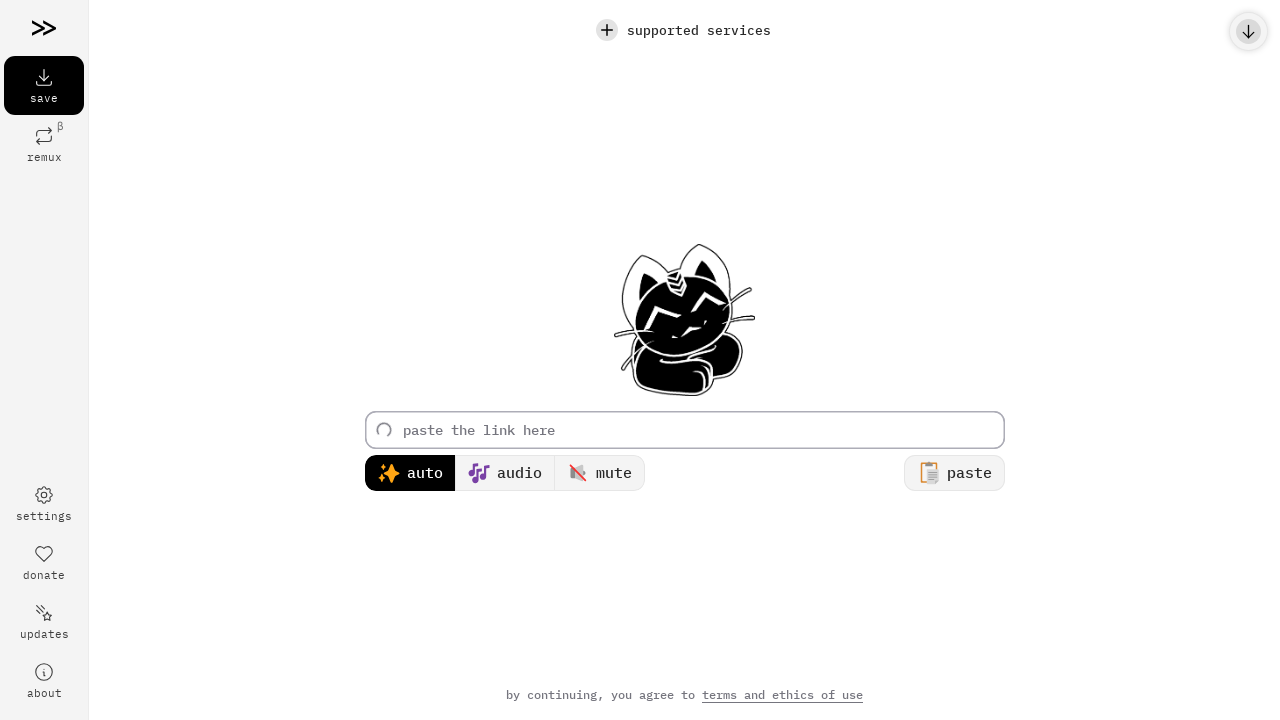

Waited 5 seconds for cobalt.tools page to load
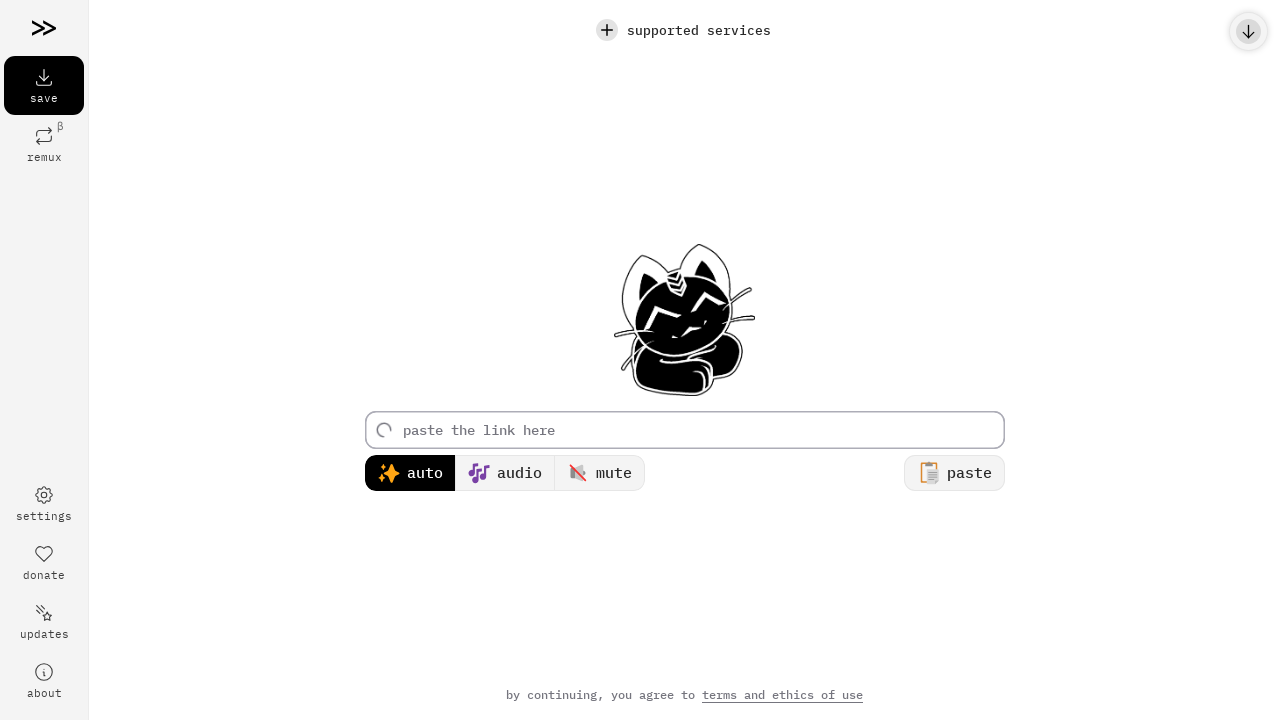

Entered YouTube URL into link input field on #link-area
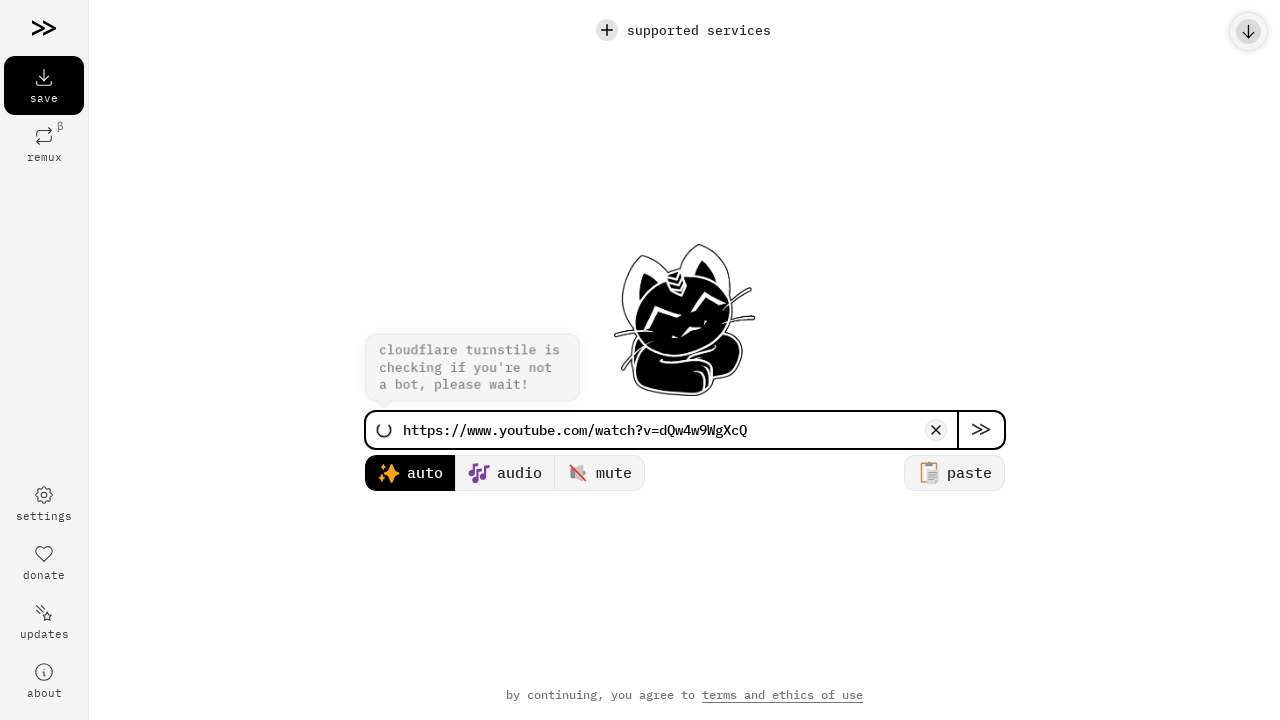

Waited 5 seconds before clicking download button
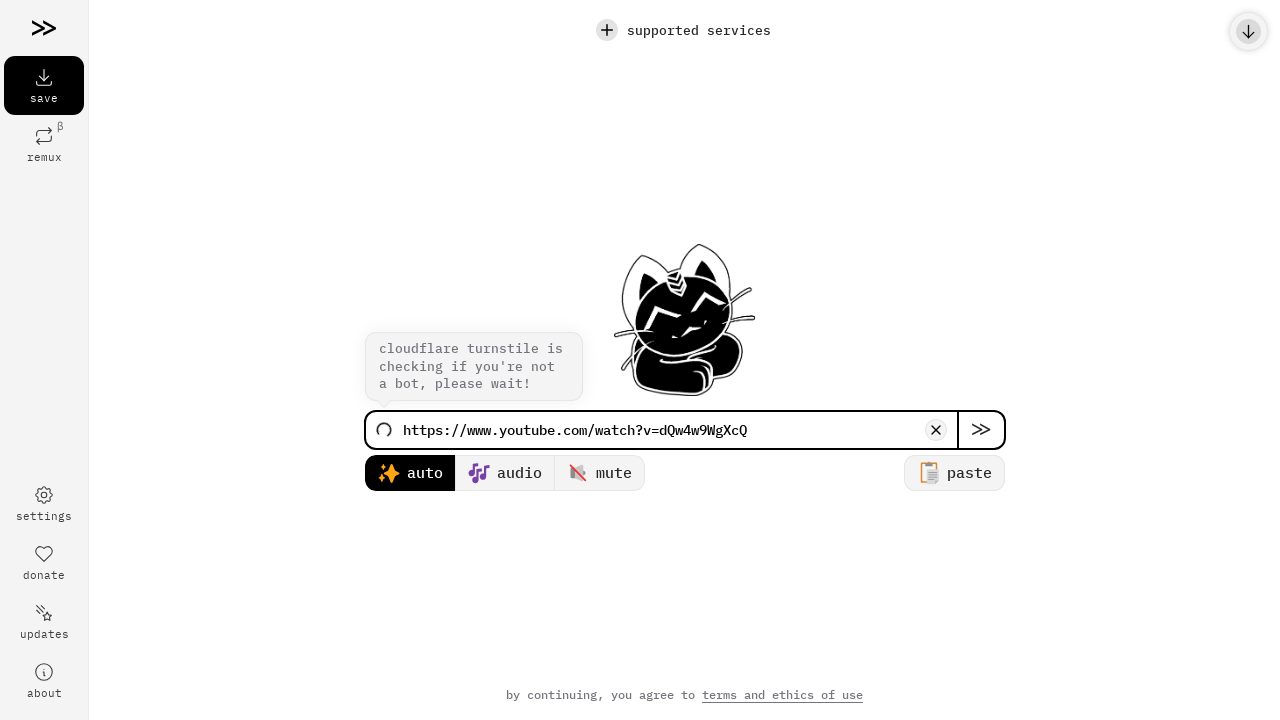

Clicked download button to initiate video download at (980, 430) on #download-button
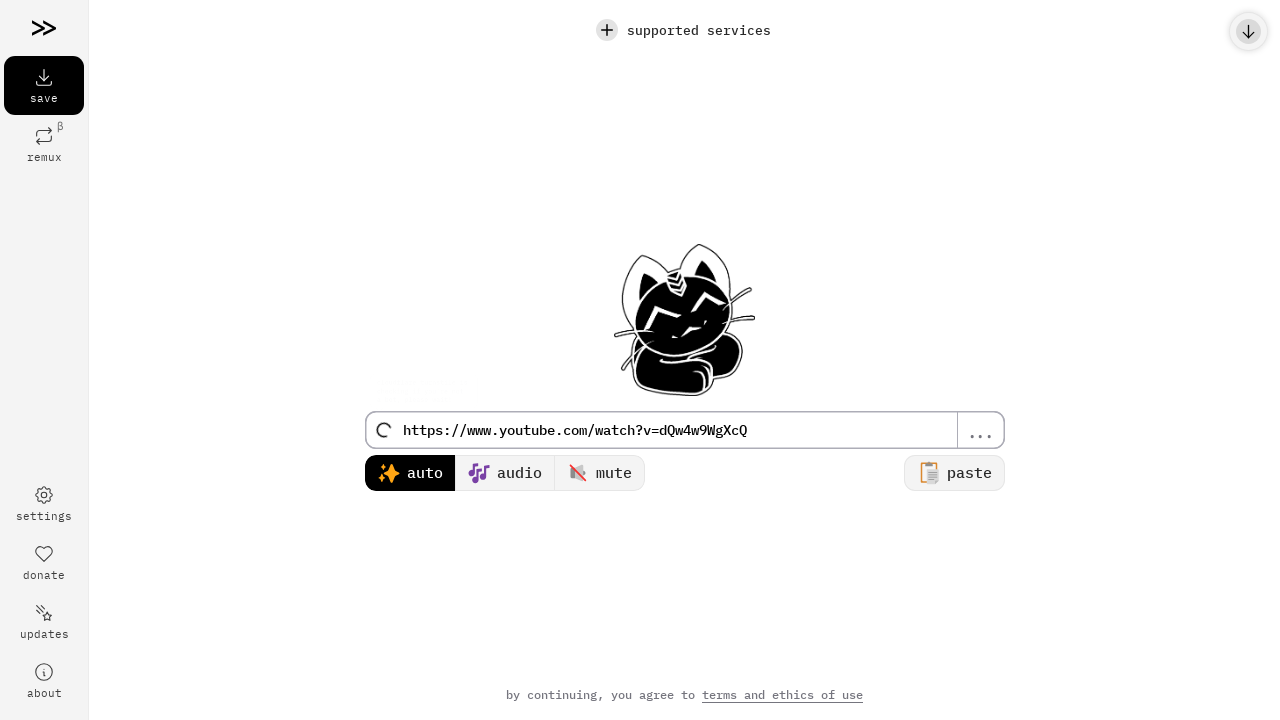

Waited 5 seconds after clicking download button
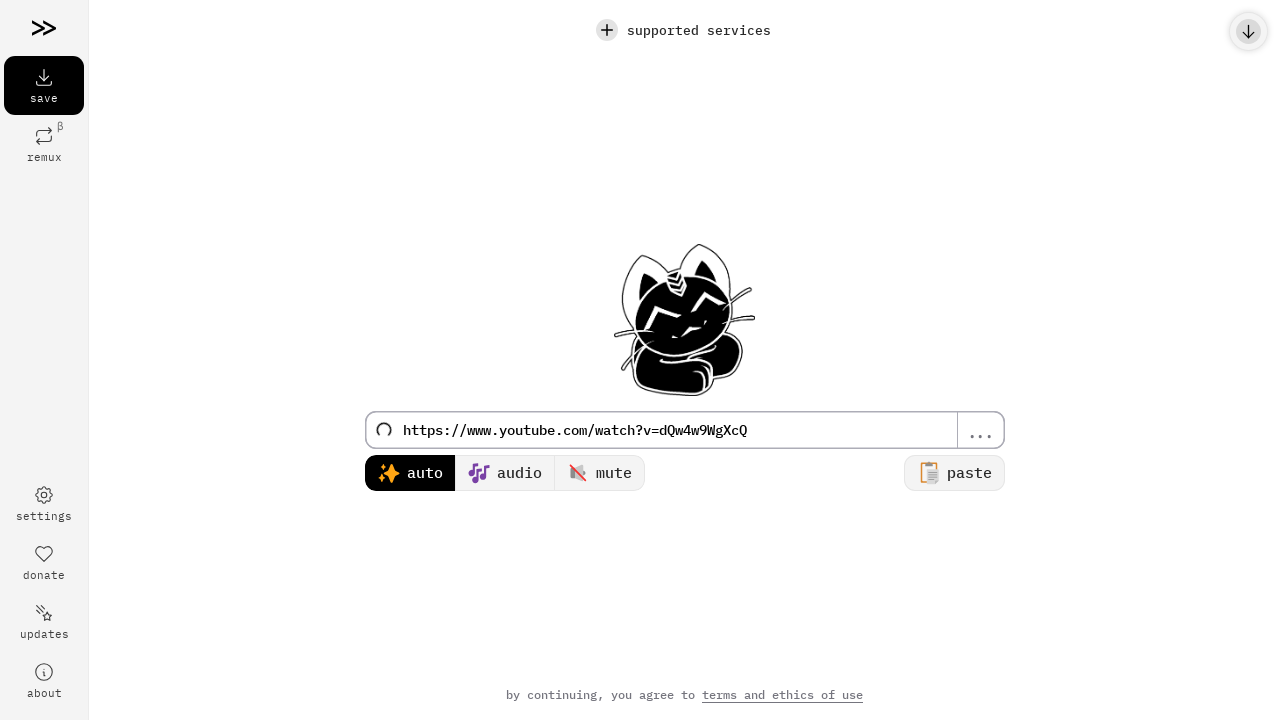

Bot detection popup did not appear or was already handled on .button.elevated.popup-button.undefined.svelte-nnawom.active
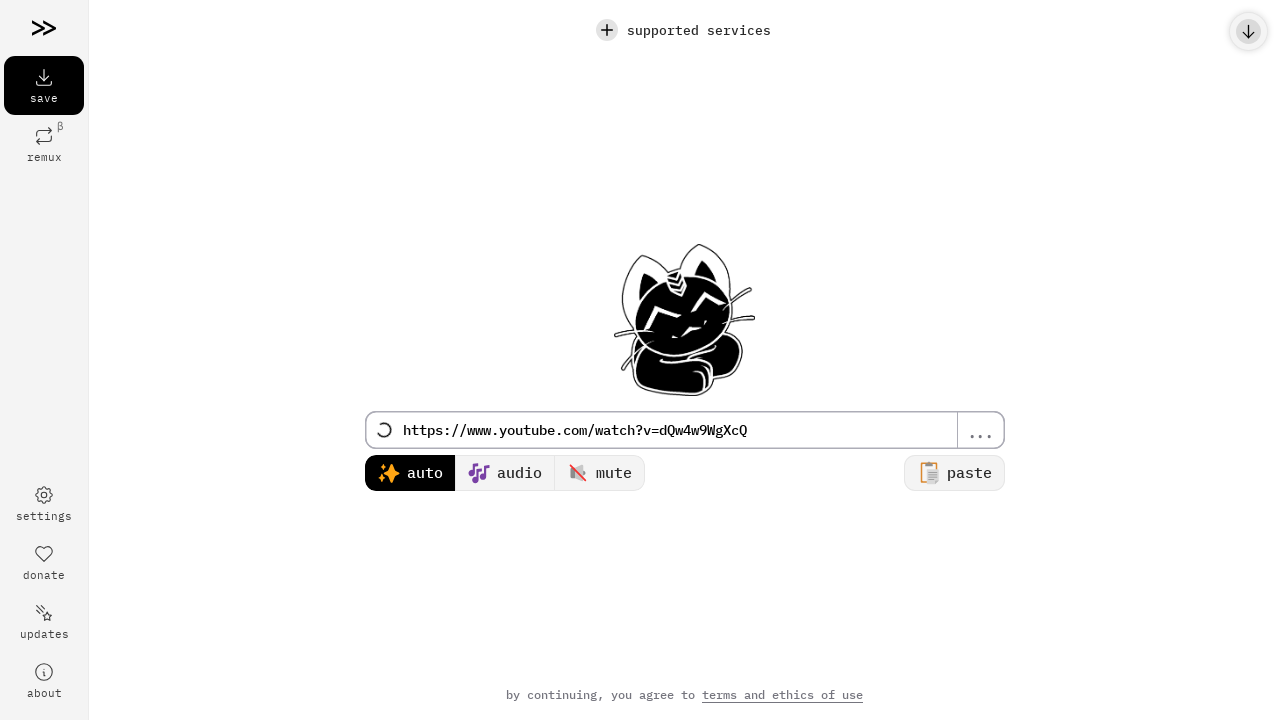

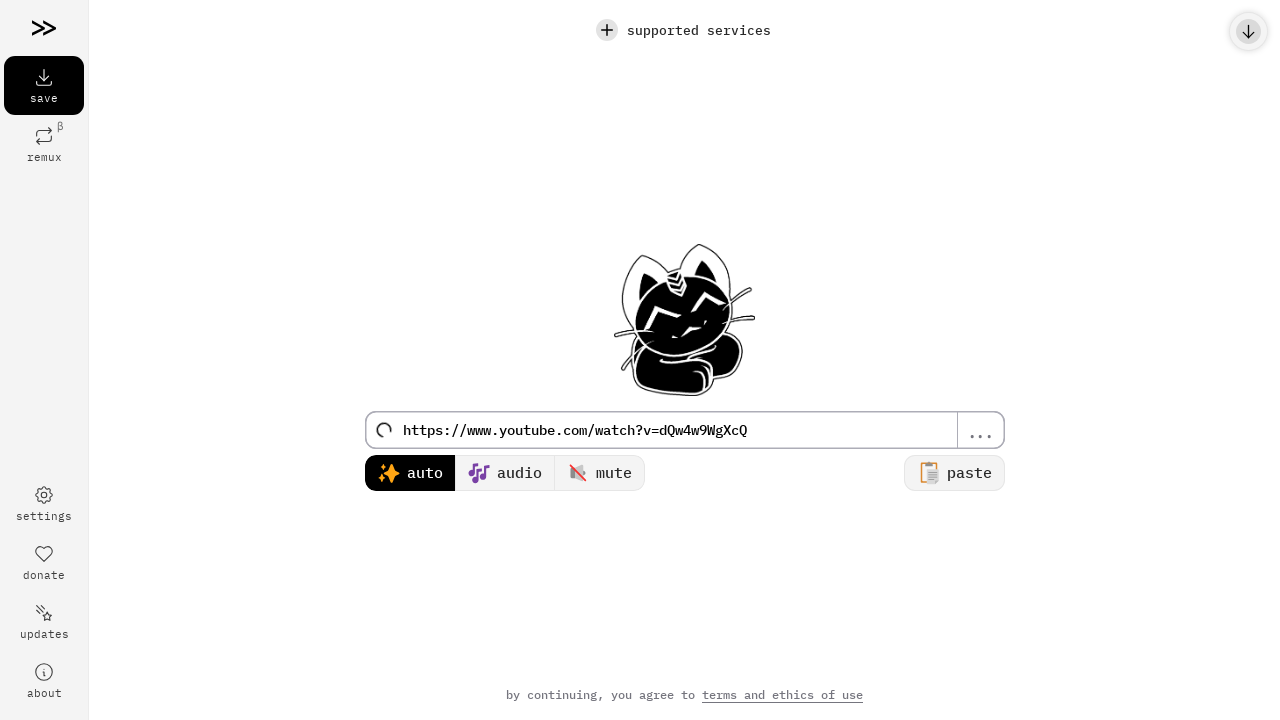